Tests file upload functionality by uploading a file and verifying the uploaded filename is displayed correctly on the confirmation page.

Starting URL: http://the-internet.herokuapp.com/upload

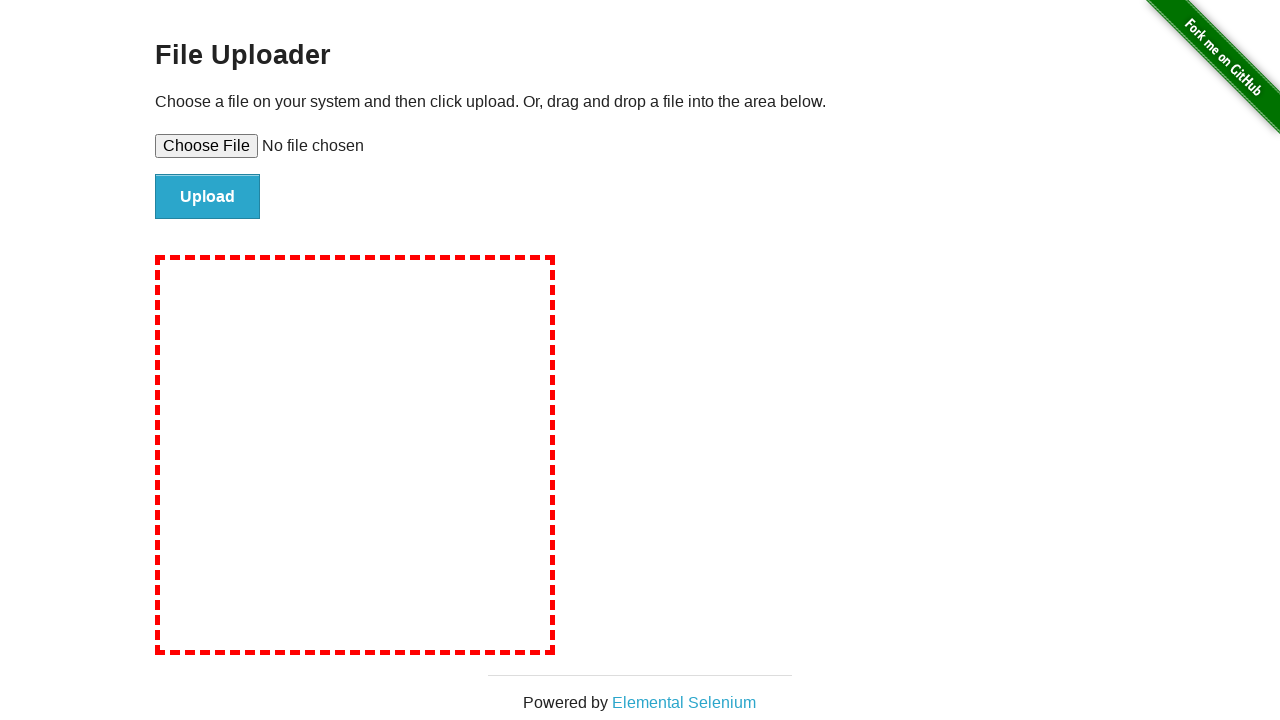

Set input file to upload 'test-upload-file.txt'
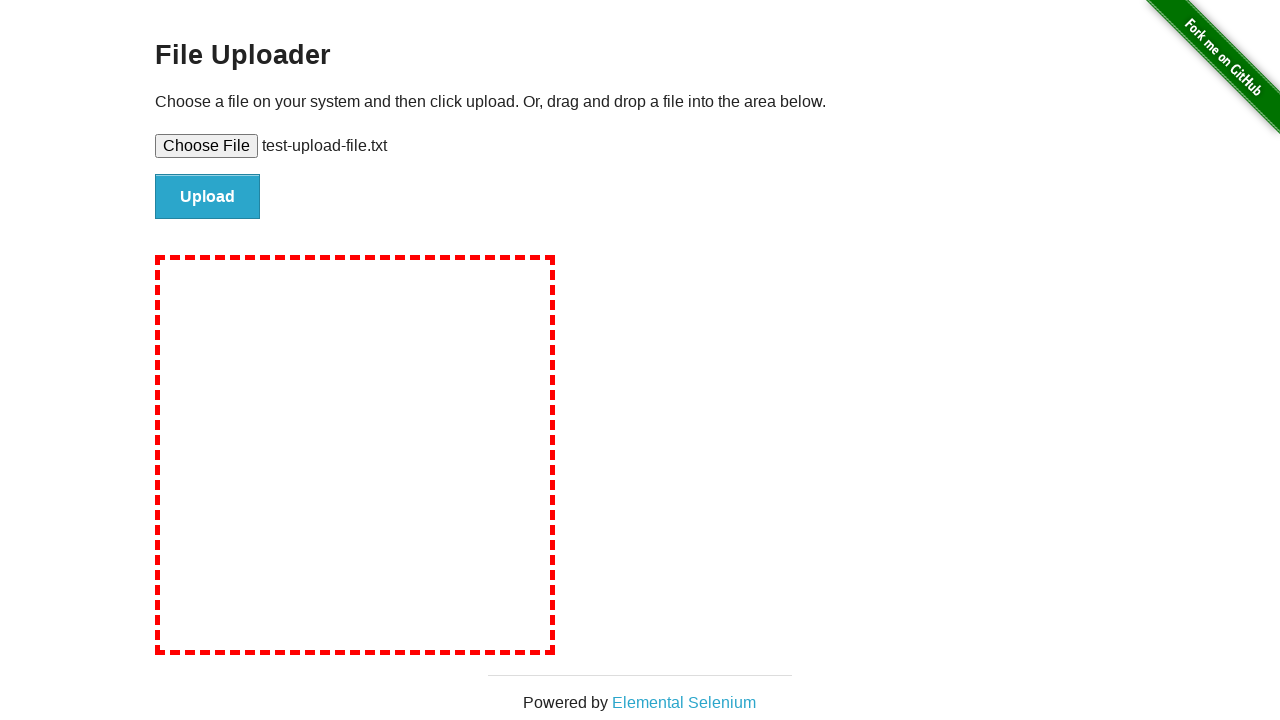

Clicked the upload/submit button at (208, 197) on #file-submit
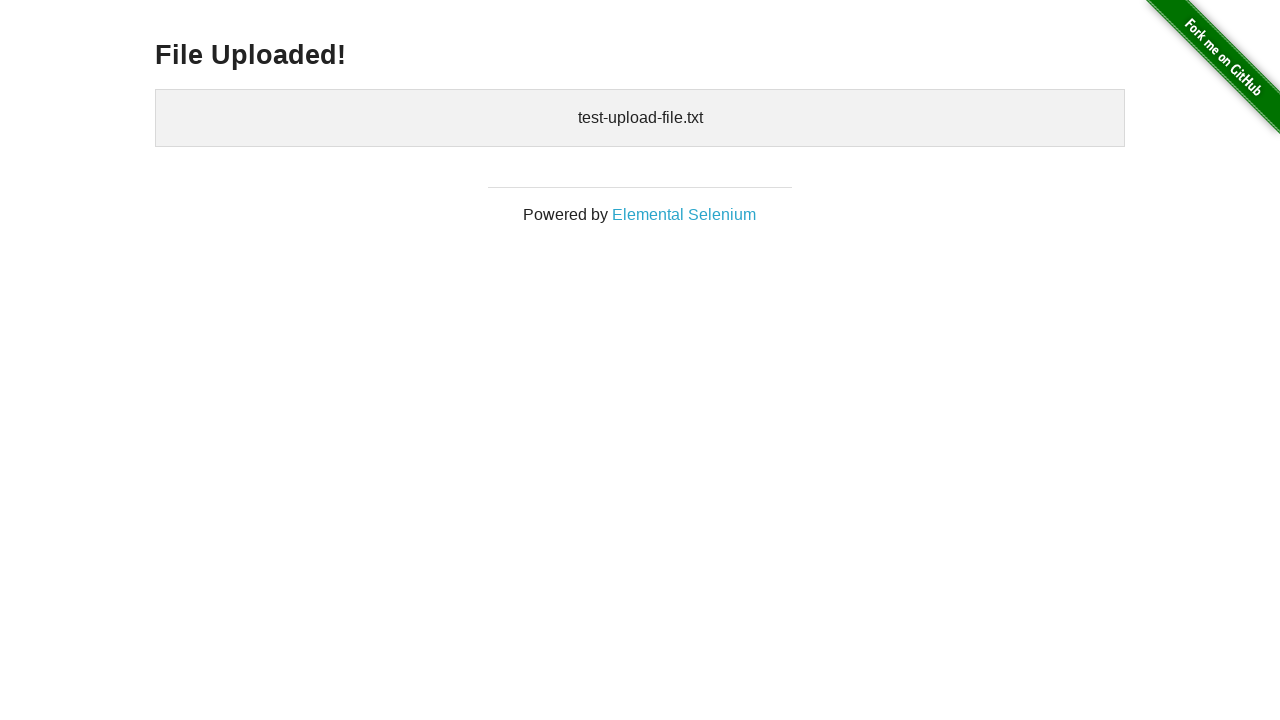

Uploaded files confirmation section appeared on page
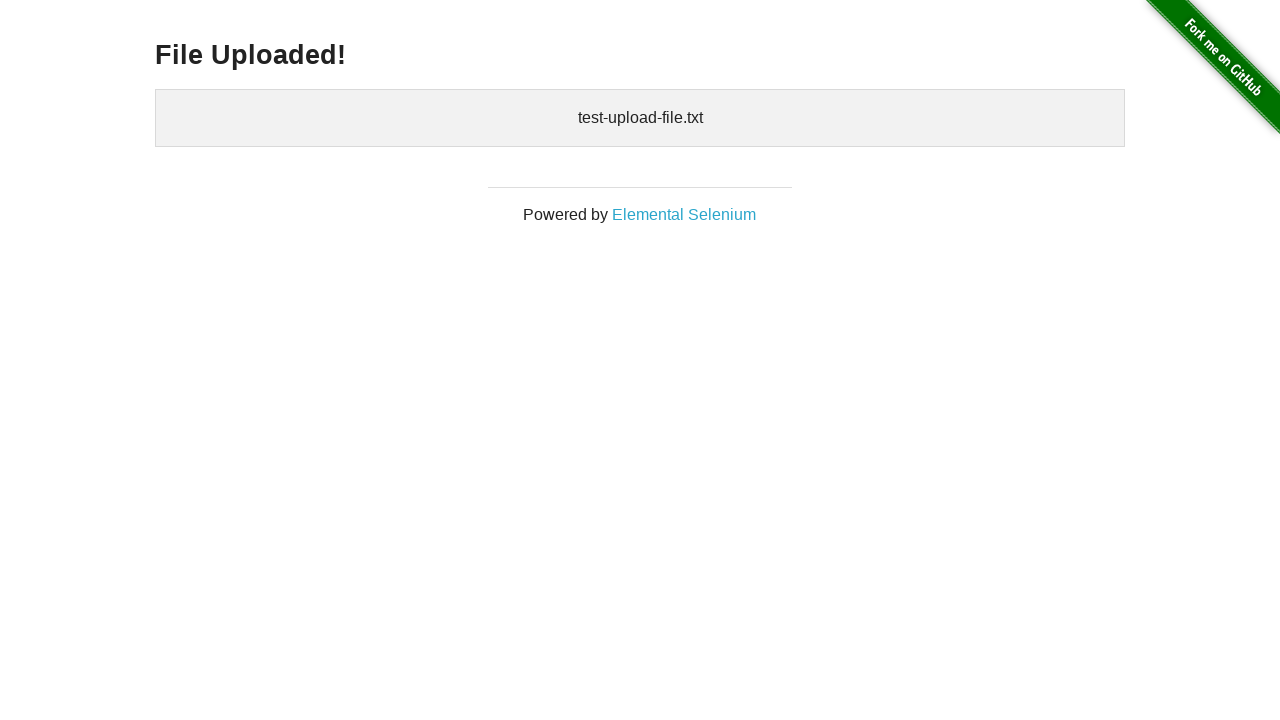

Cleaned up temporary test file
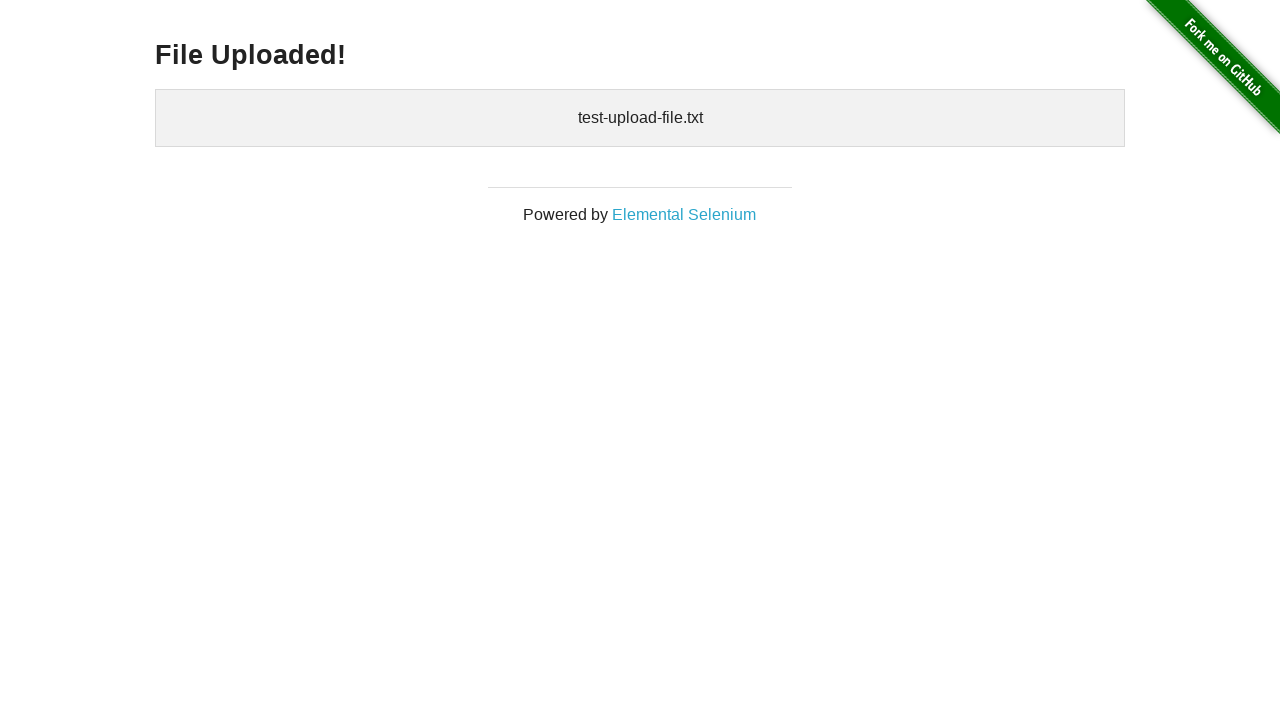

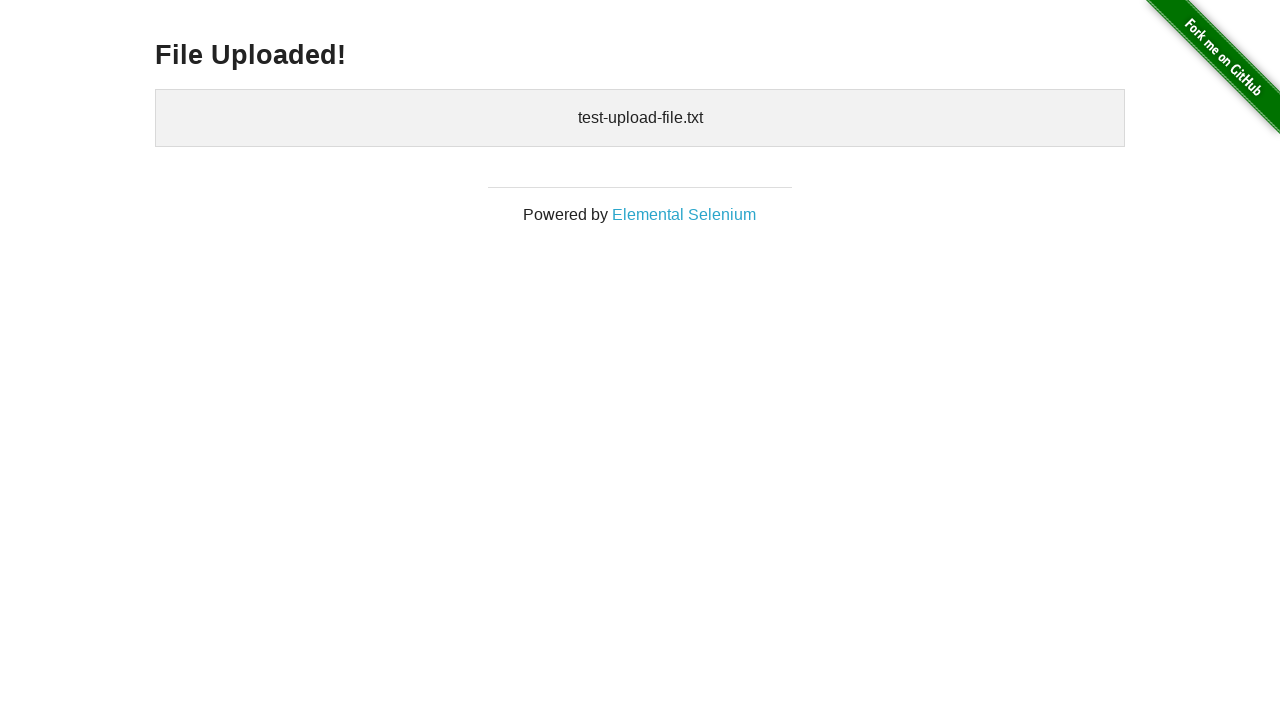